Tests login form with a very long invalid password and verifies the error message displayed

Starting URL: https://the-internet.herokuapp.com/login

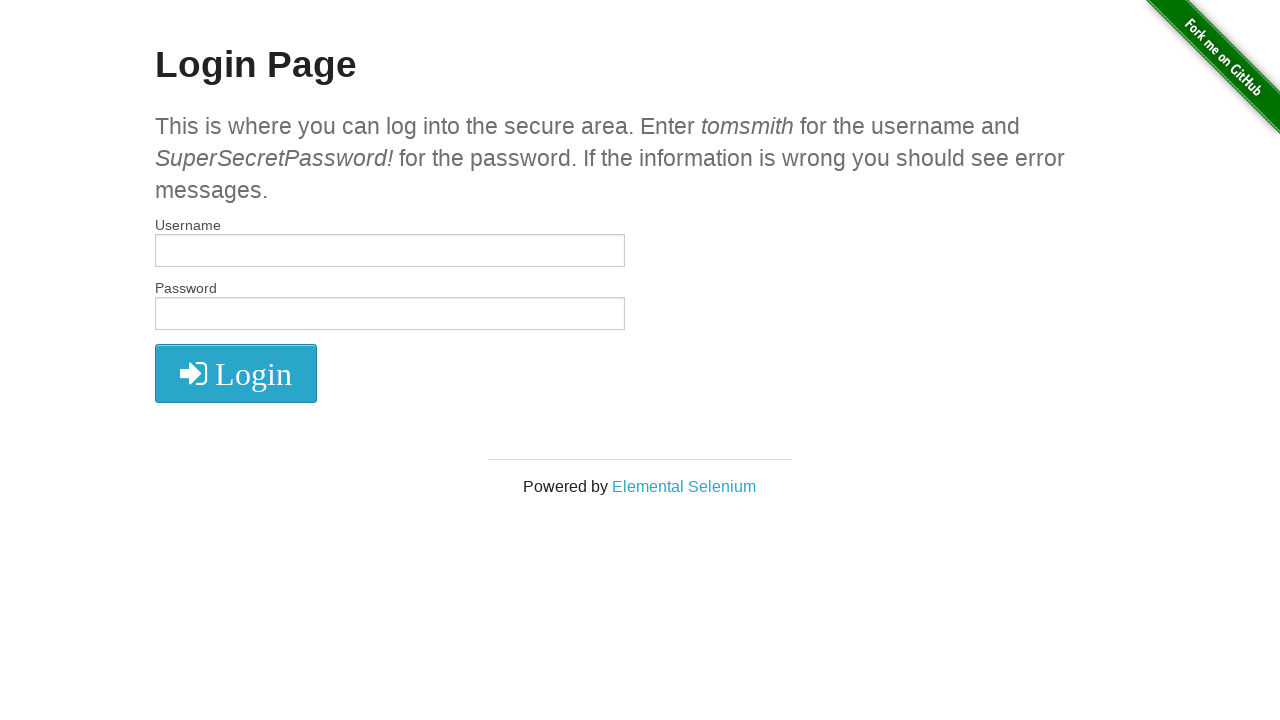

Filled username field with 'tomsmith' on #username
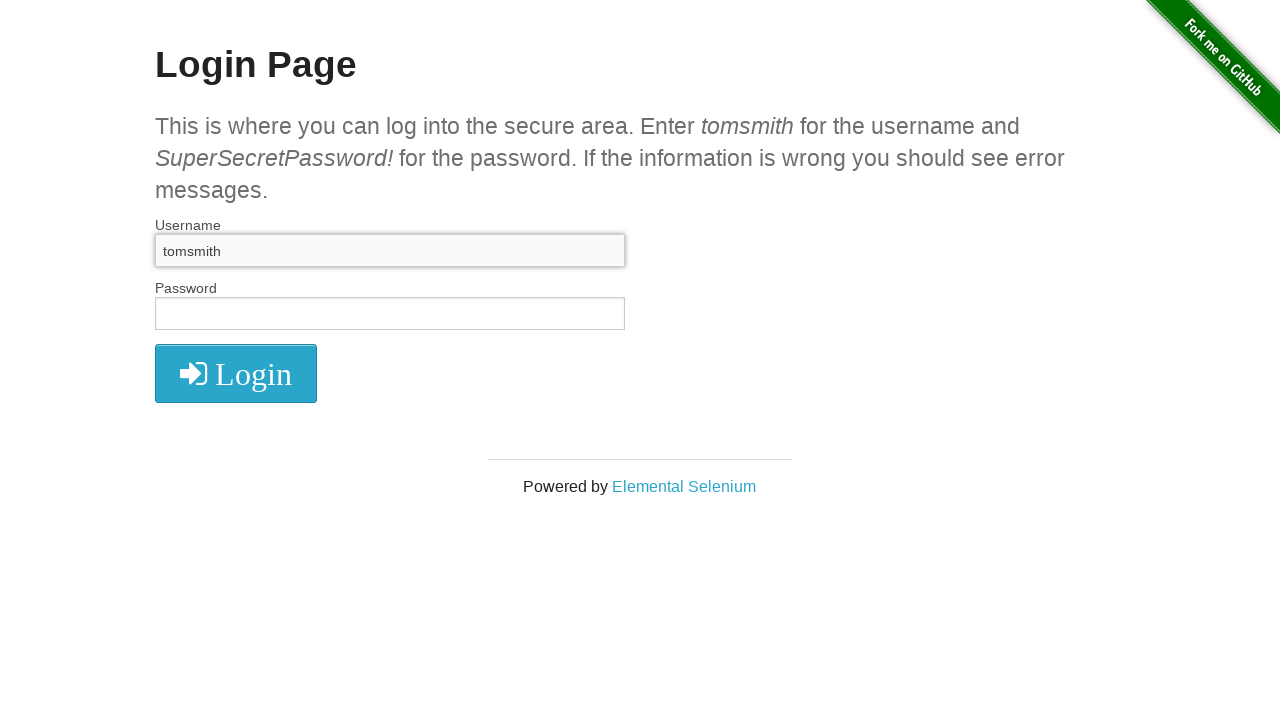

Filled password field with very long invalid password (127 characters) on #password
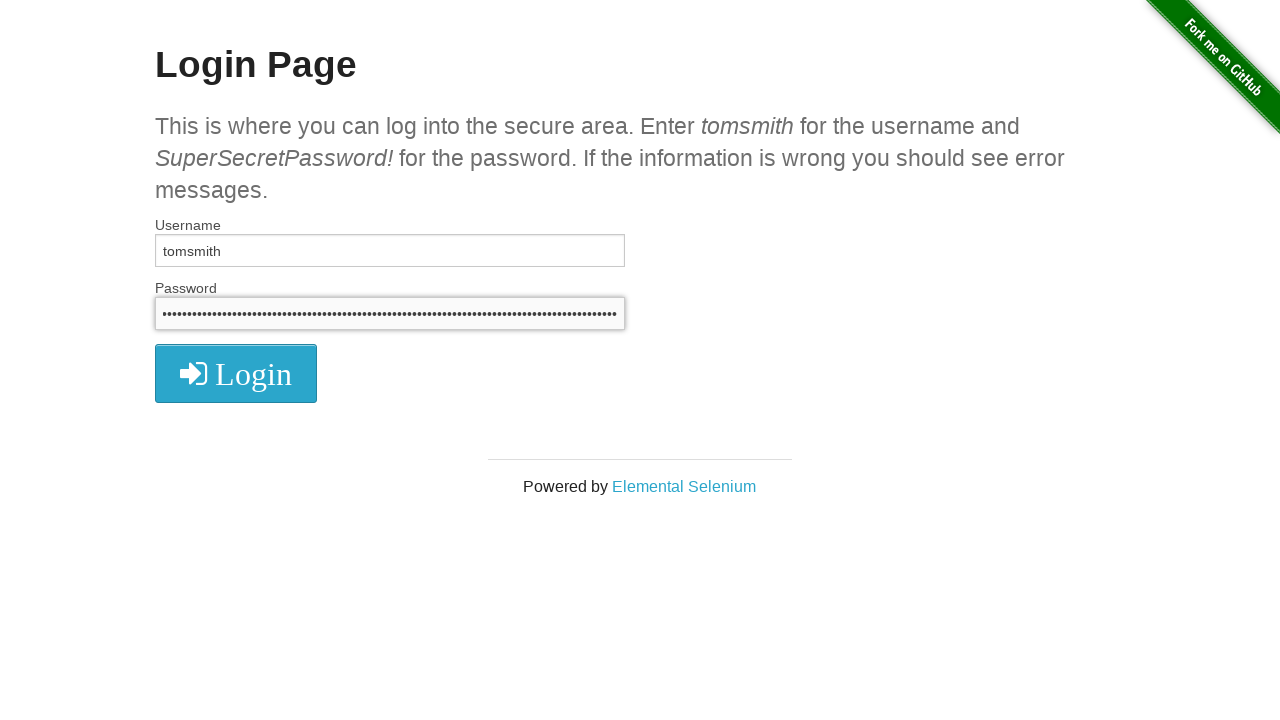

Clicked login button at (236, 373) on #login > button
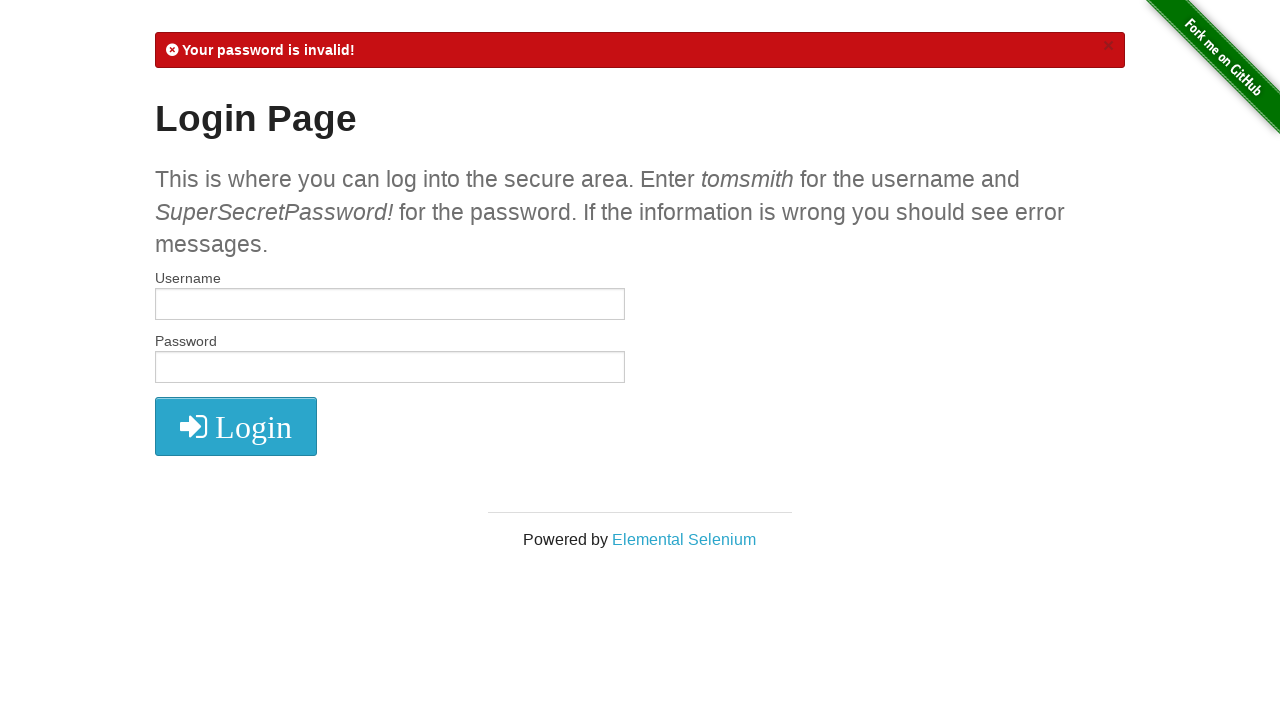

Error message displayed after invalid login attempt
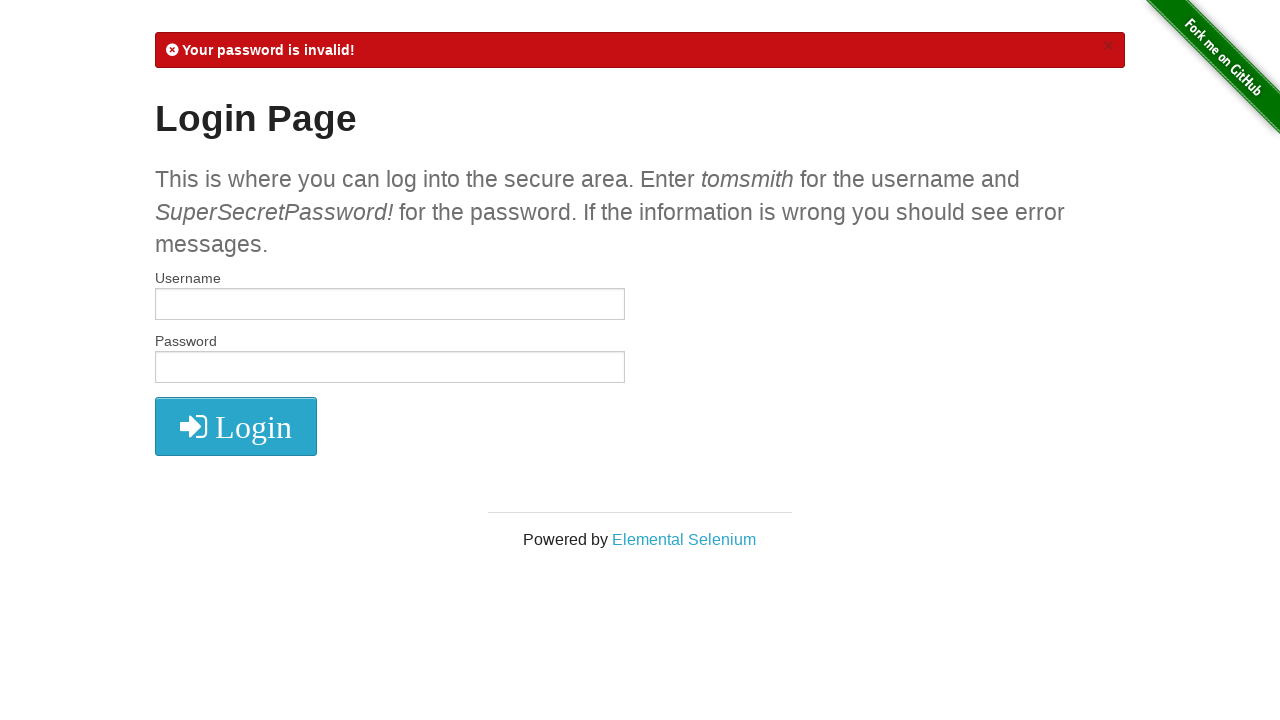

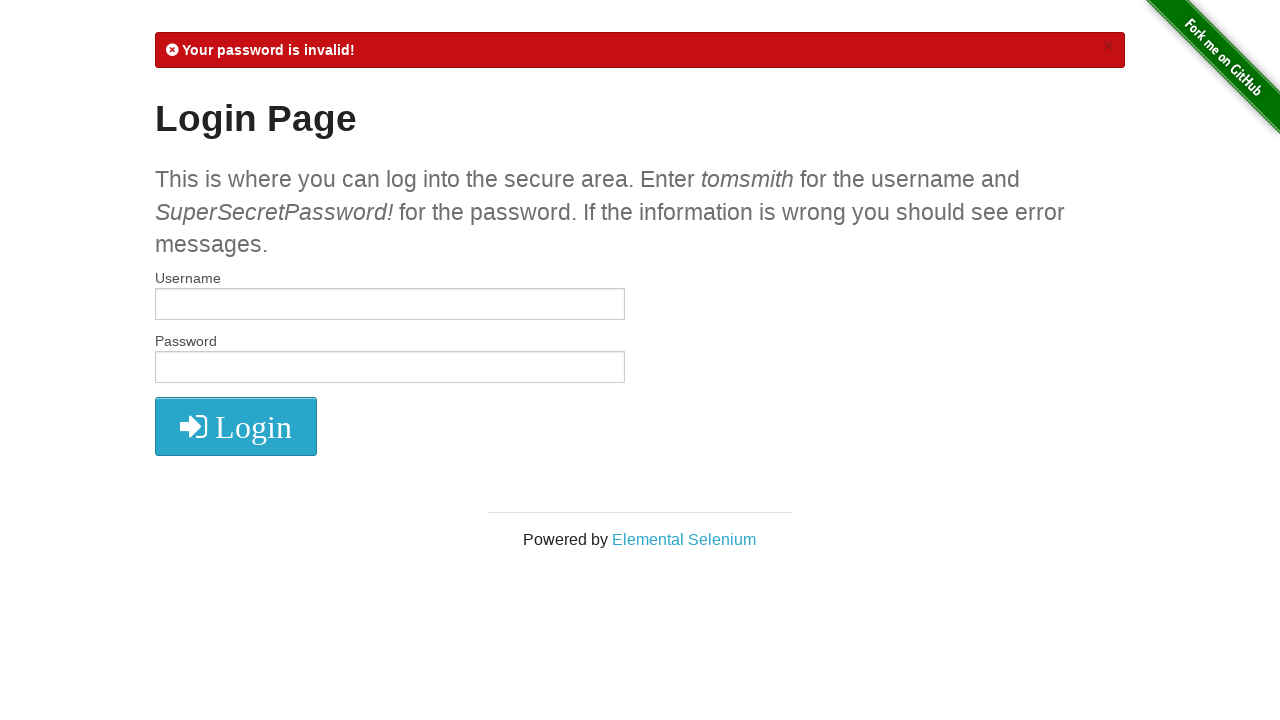